Tests checkbox functionality by locating all checkboxes on the page and verifying their checked/selected state using both attribute lookup and is_selected methods.

Starting URL: http://the-internet.herokuapp.com/checkboxes

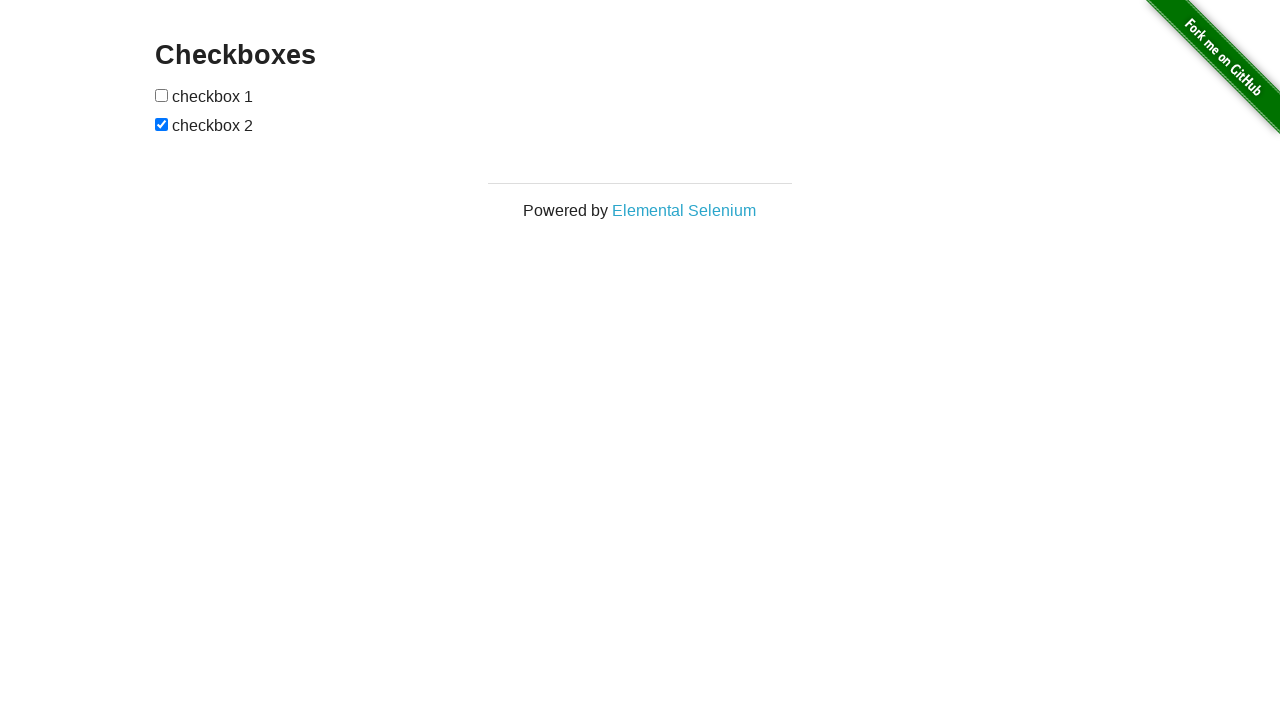

Waited for checkboxes to be present on the page
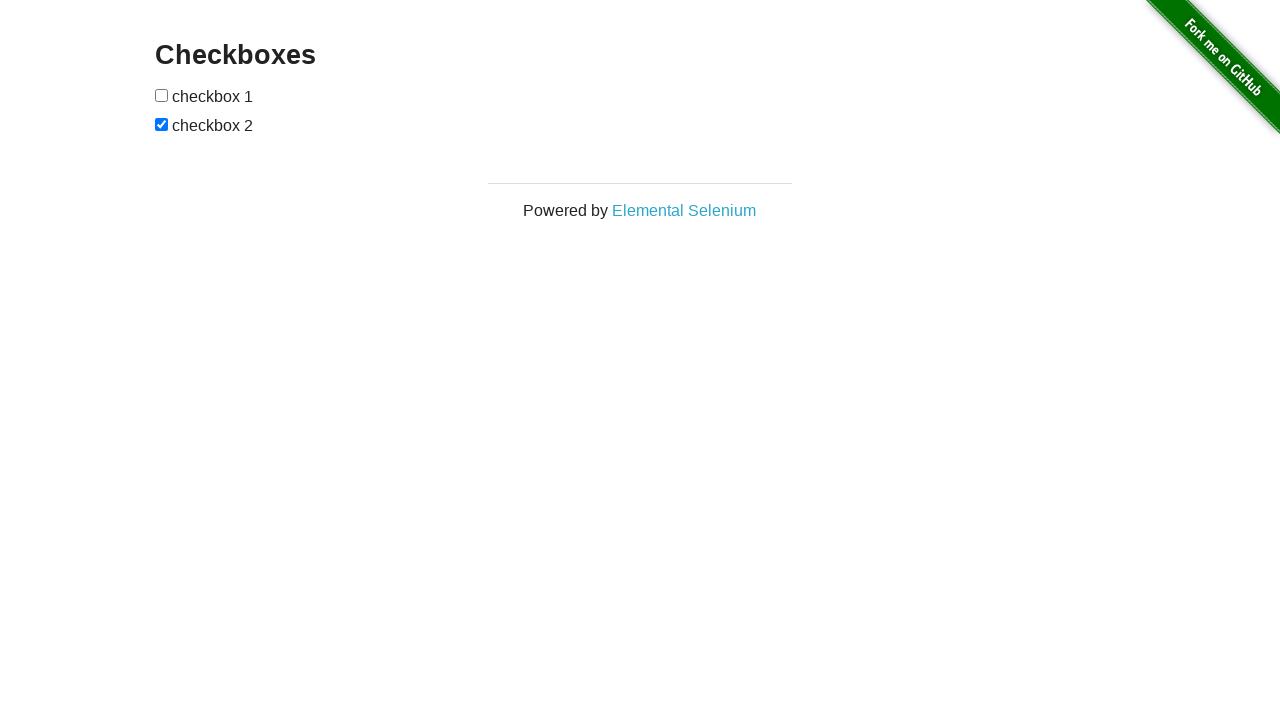

Located all checkboxes on the page
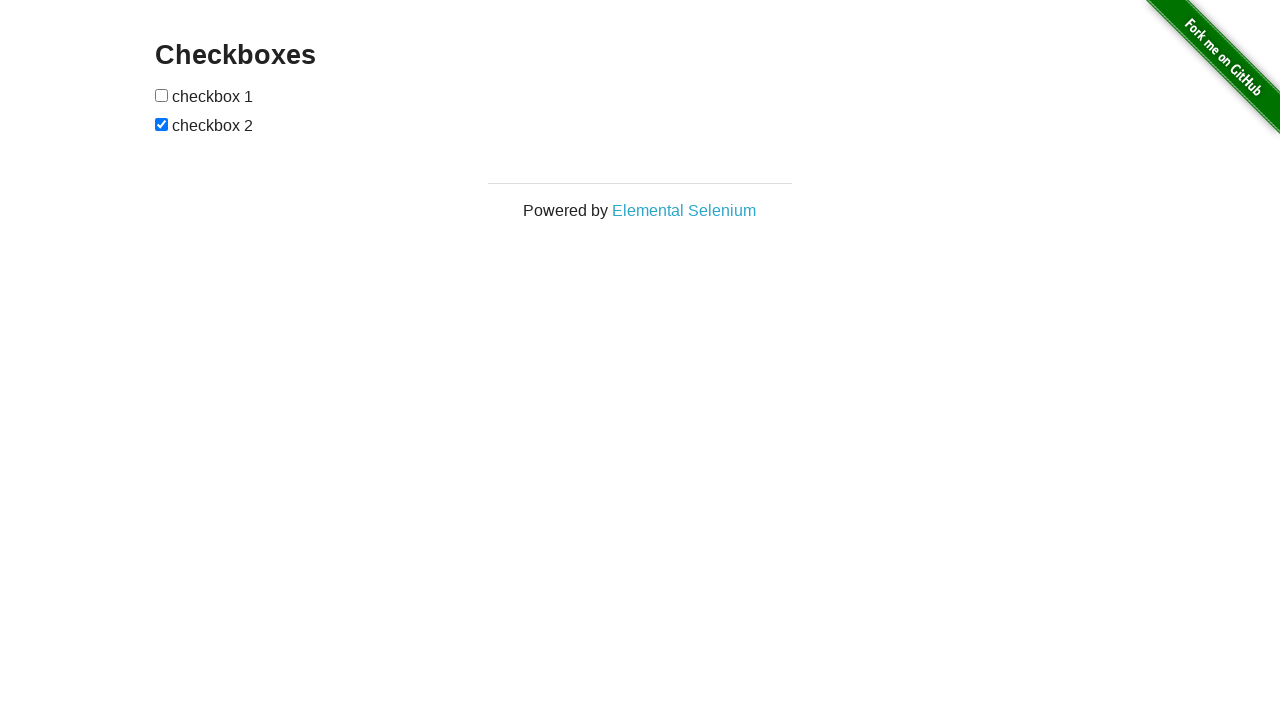

Verified that the second checkbox is checked
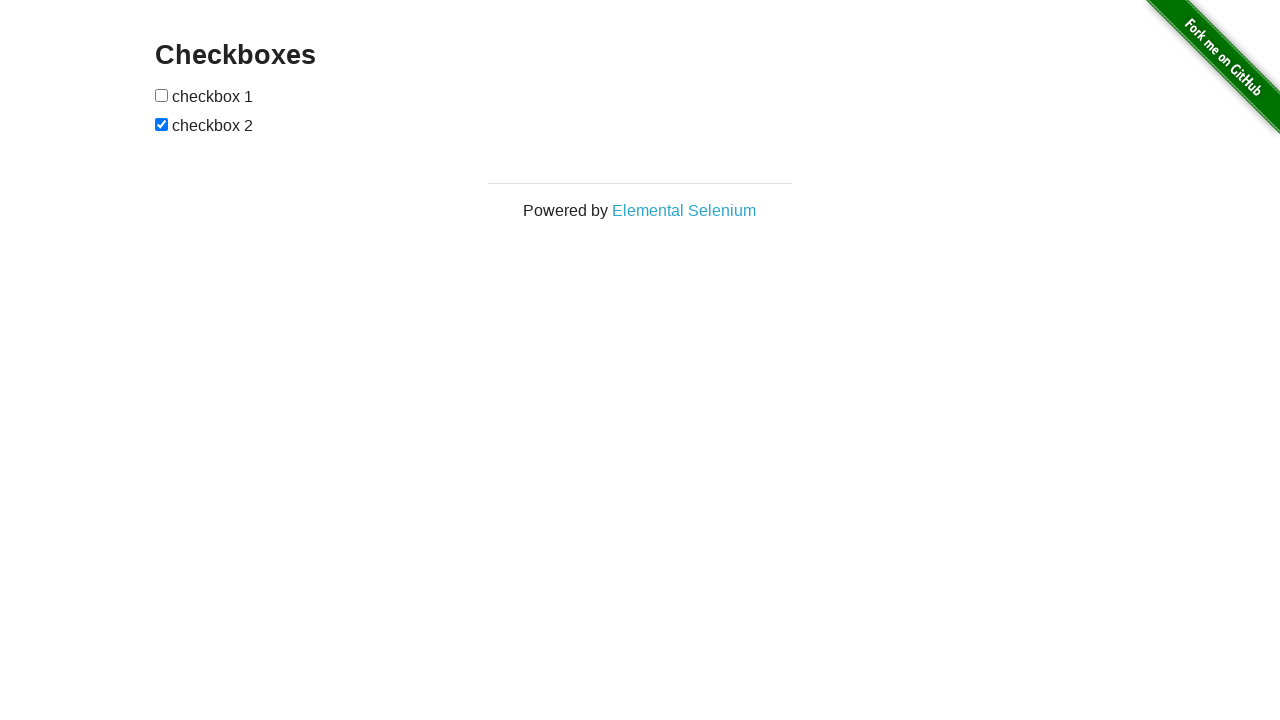

Verified that the first checkbox is not checked
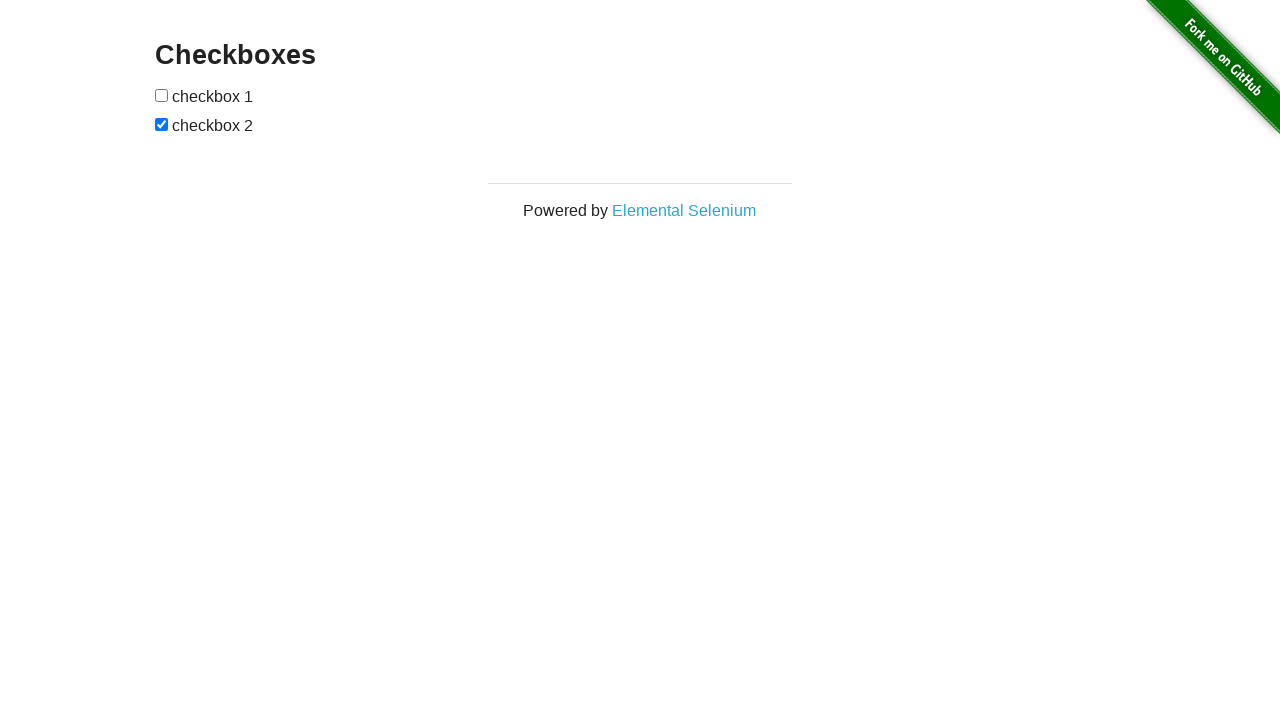

Clicked the first checkbox to check it at (162, 95) on input[type="checkbox"] >> nth=0
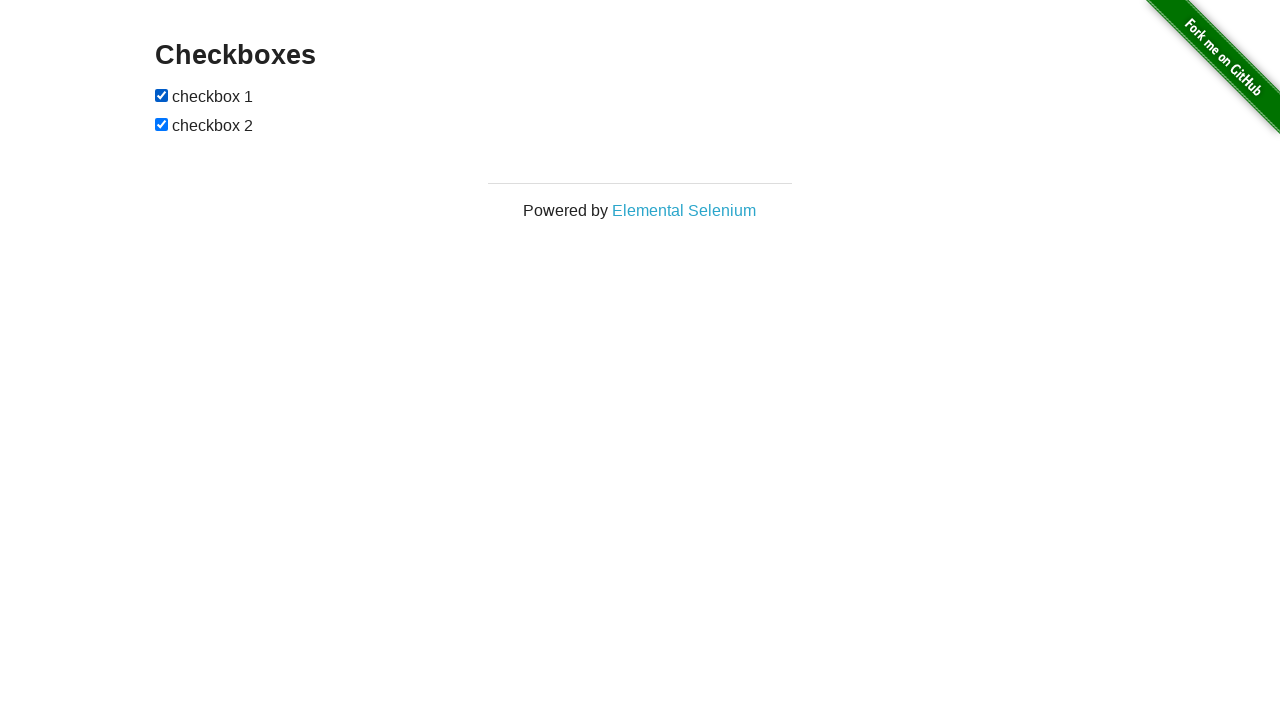

Verified that the first checkbox is now checked after clicking
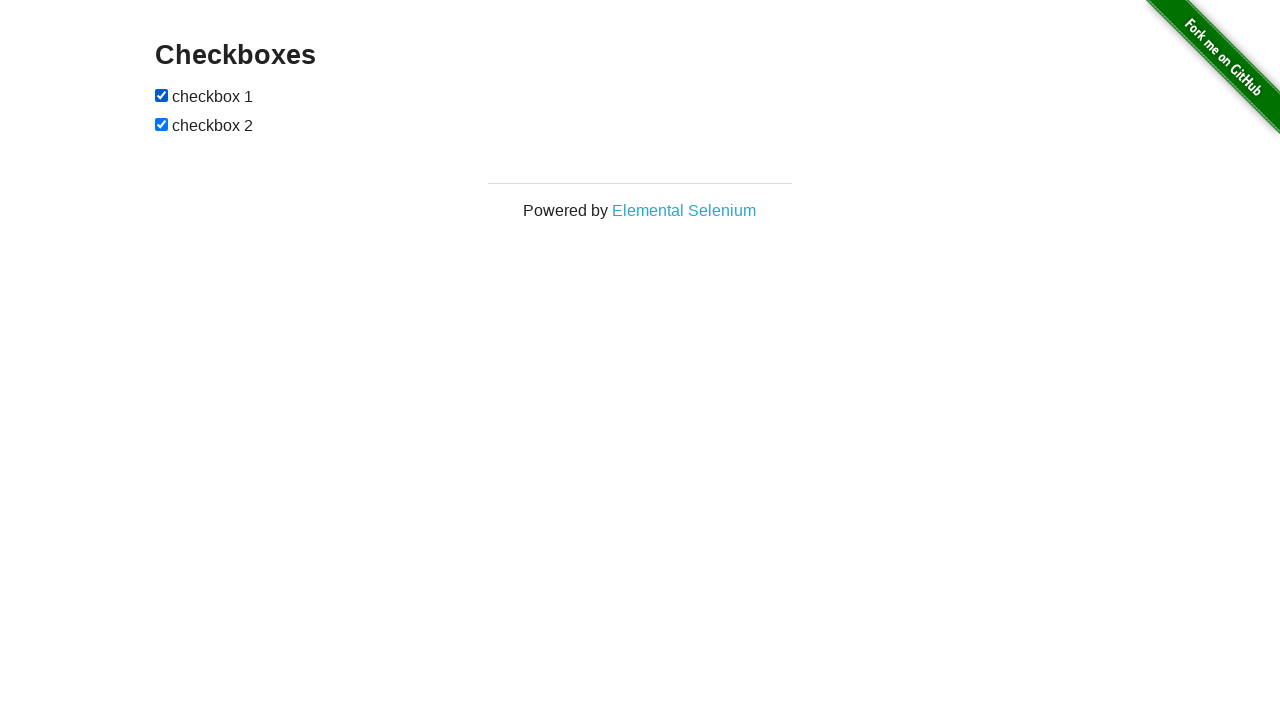

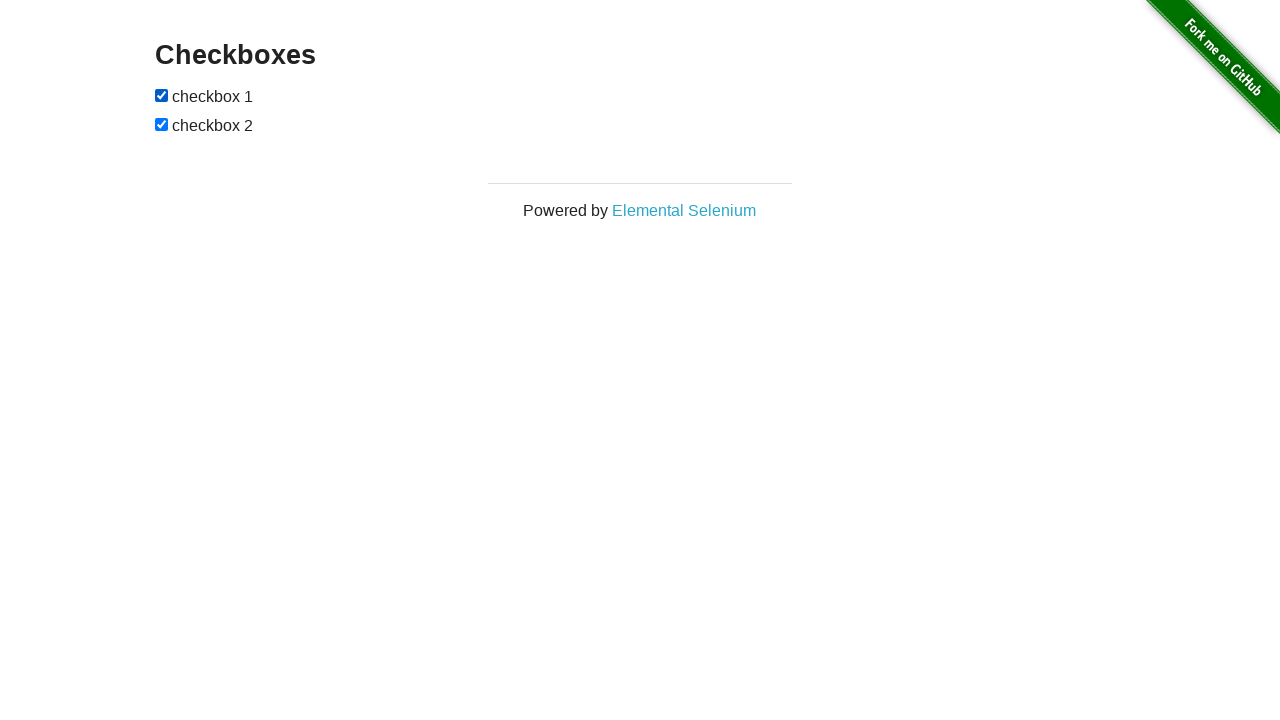